Tests radio button functionality by clicking and verifying selection of radio buttons in different groups (sport and color categories) on a practice website.

Starting URL: https://practice.cydeo.com/radio_buttons

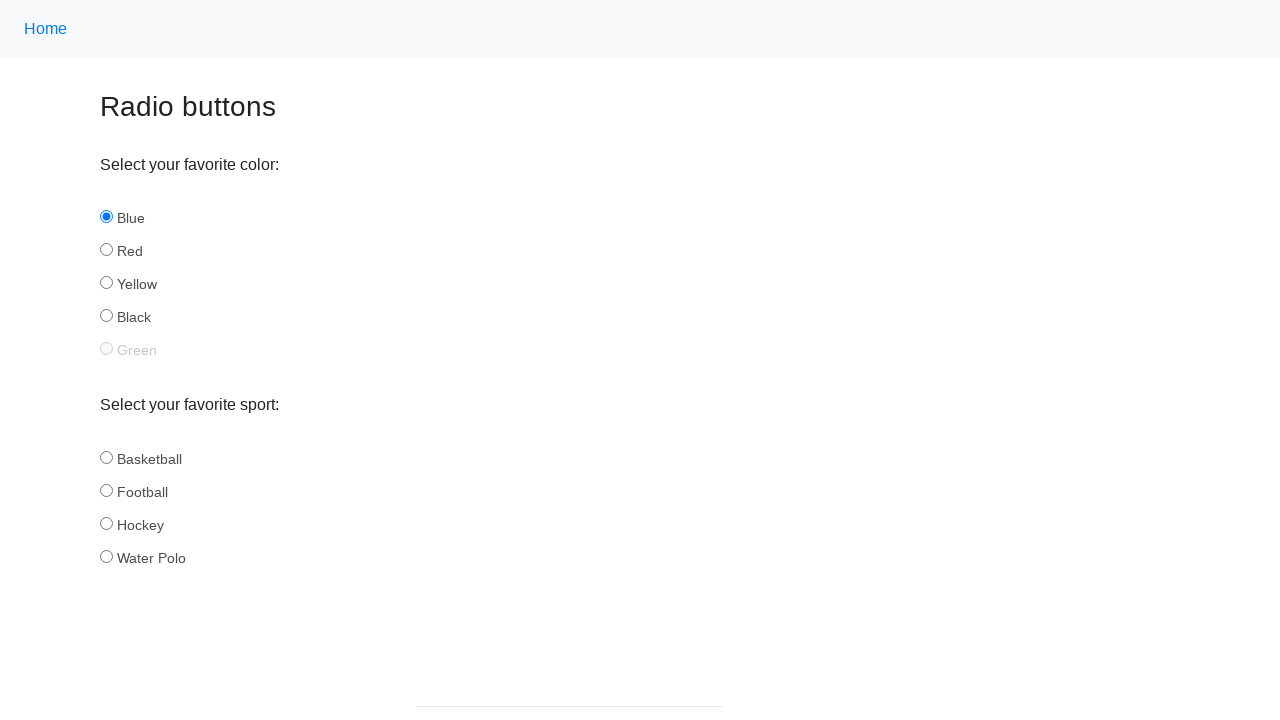

Clicked hockey radio button in sport group at (106, 523) on input[name='sport'][id='hockey']
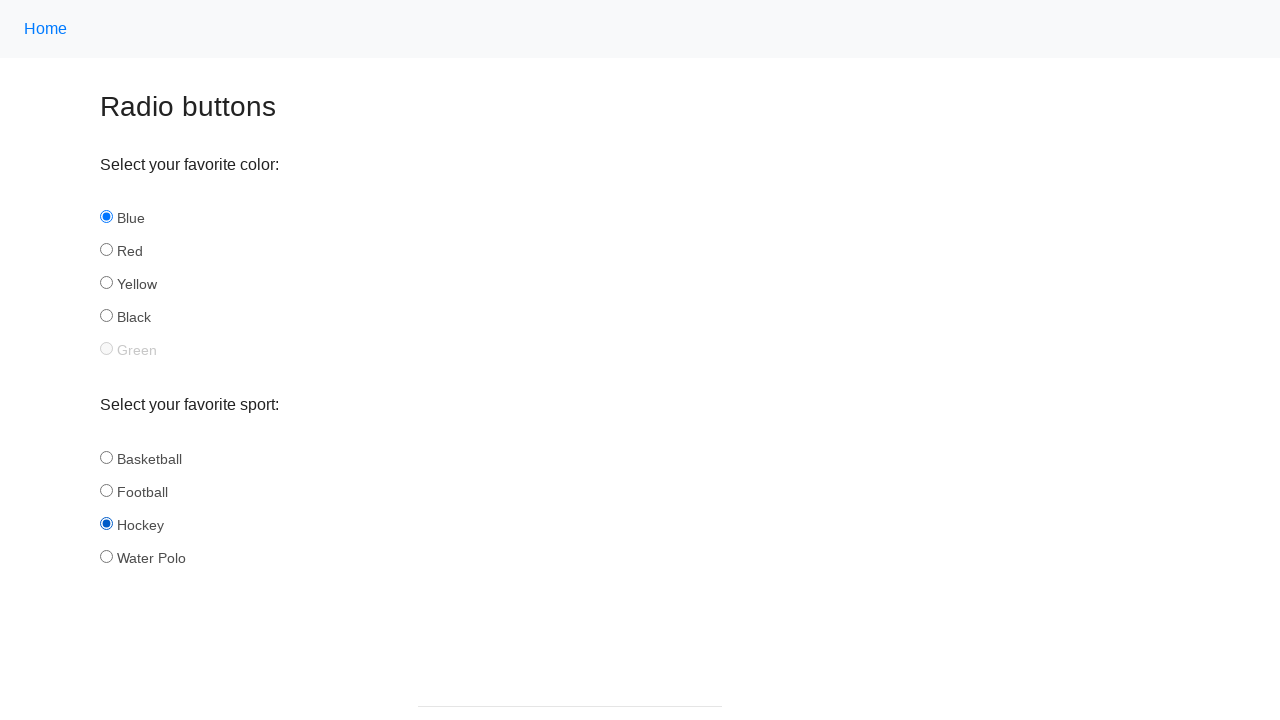

Verified hockey radio button is checked
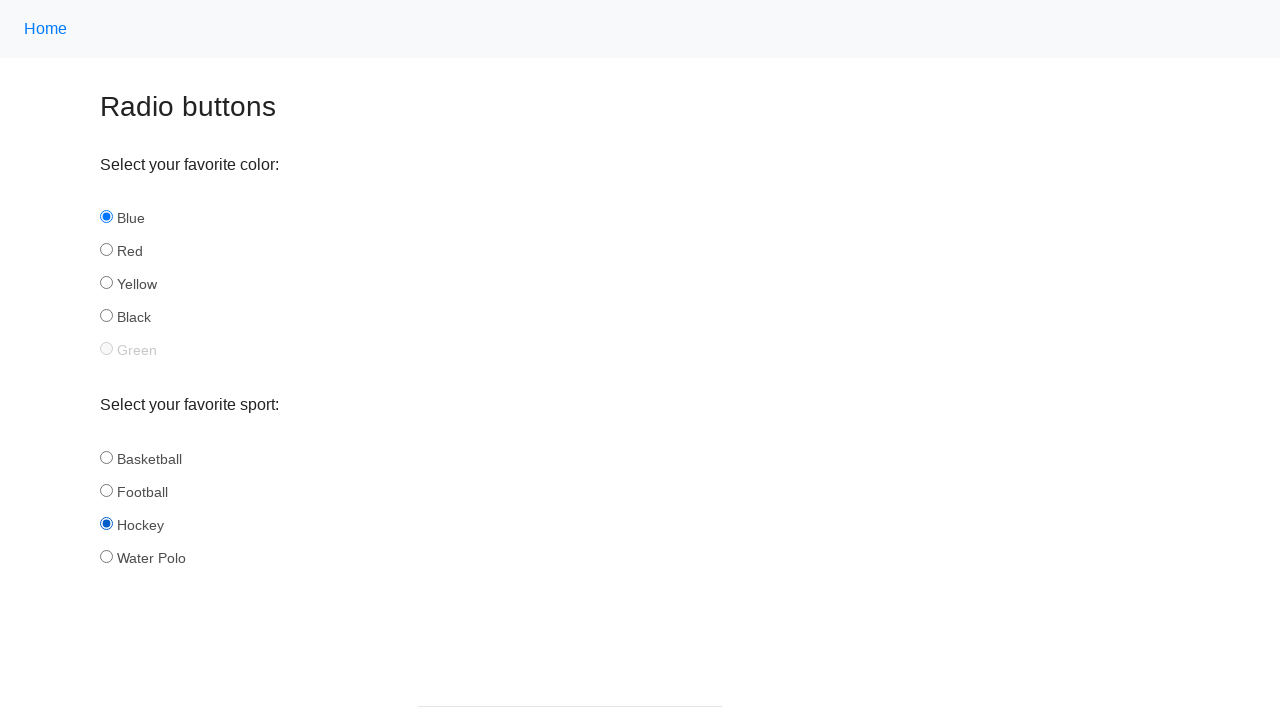

Clicked red radio button in color group at (106, 250) on input[name='color'][id='red']
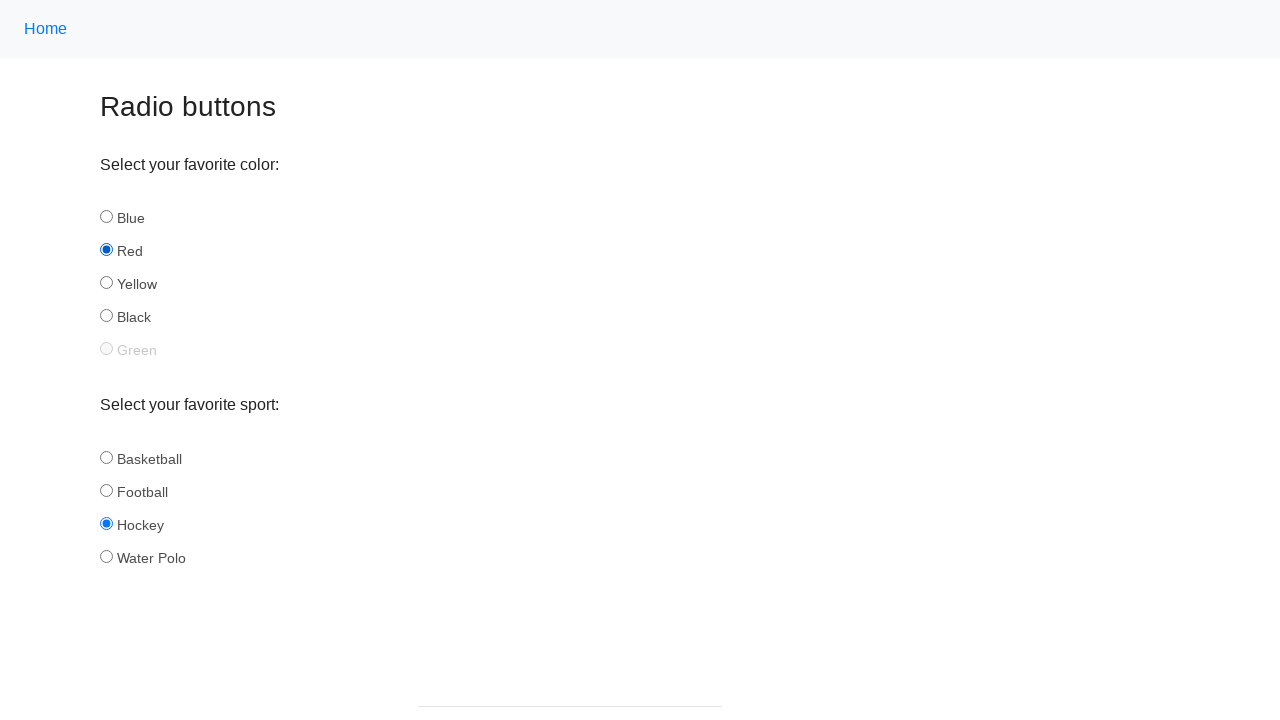

Verified red radio button is checked
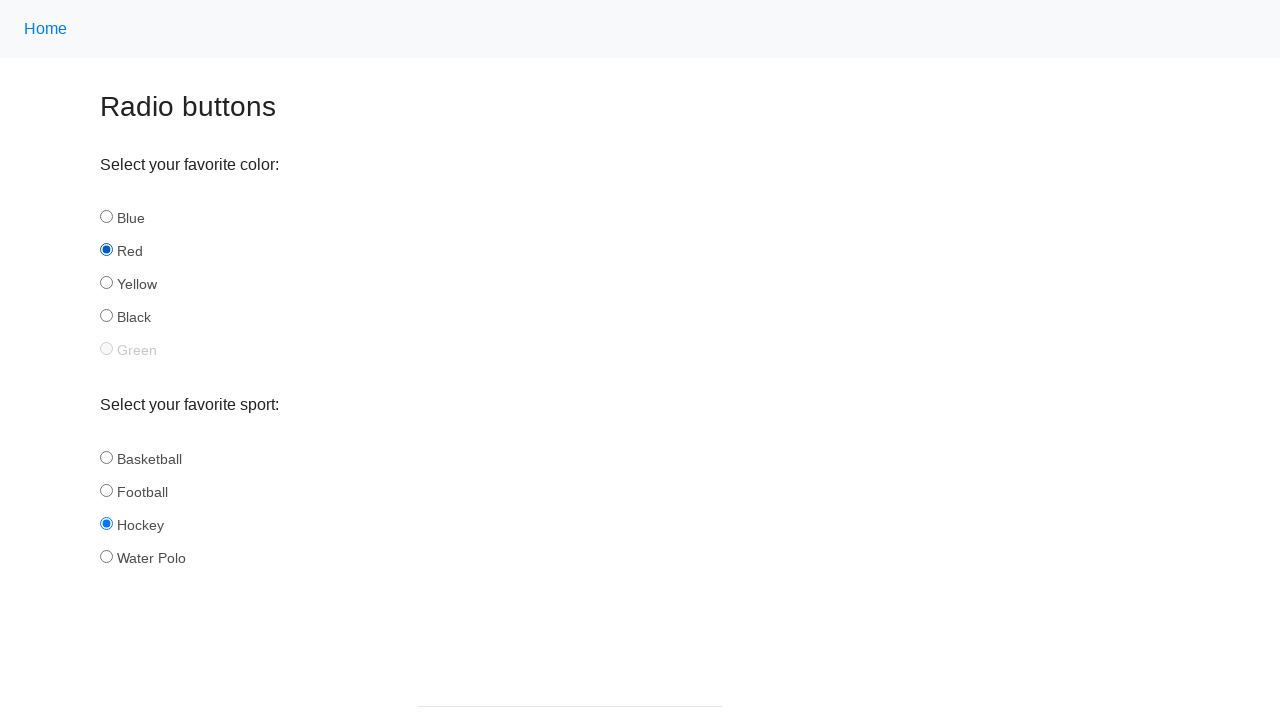

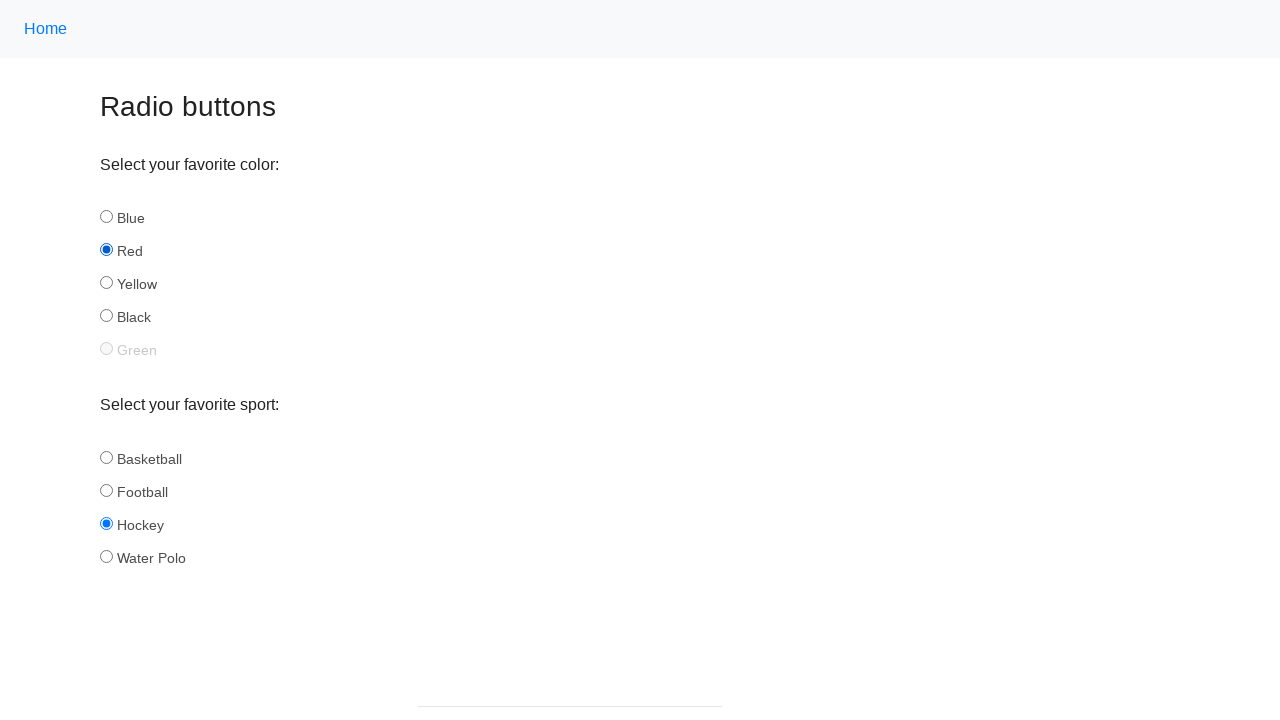